Tests the text box form on demoqa.com by filling in user name, email, current address, and permanent address fields, then submitting the form.

Starting URL: https://demoqa.com/text-box

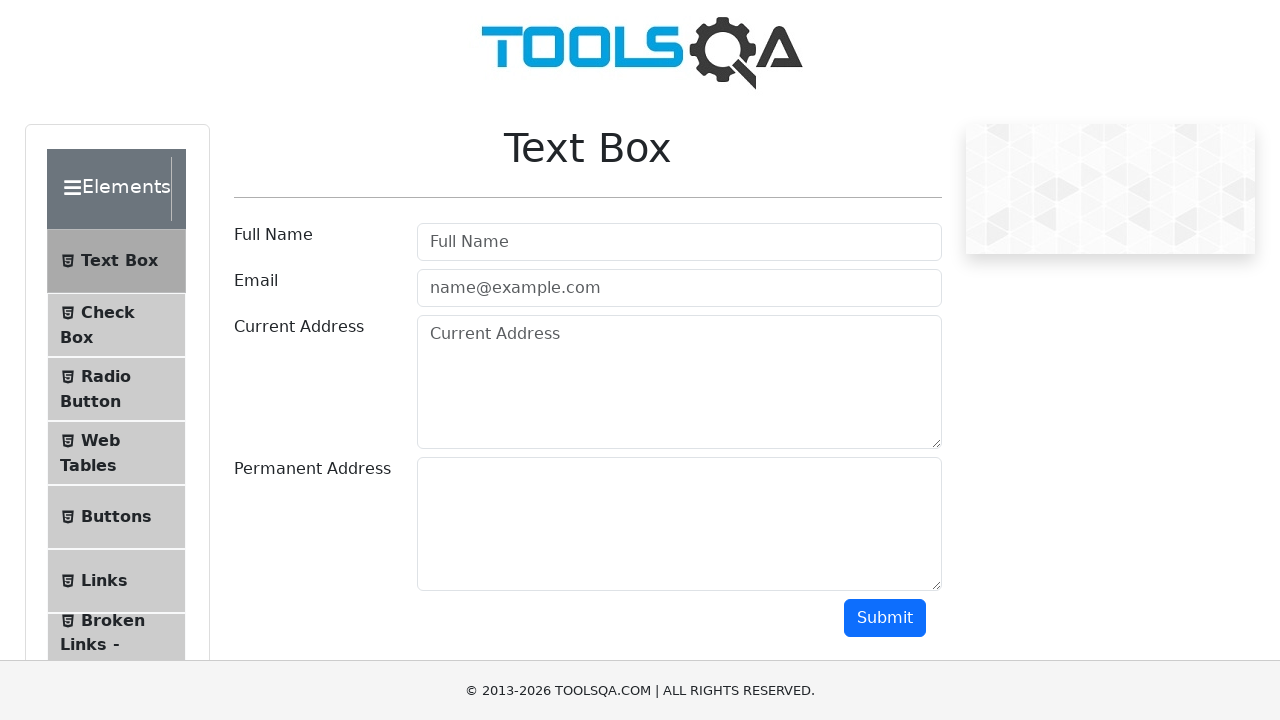

Filled user name field with 'jose' on //input[contains(@id,'userName')]
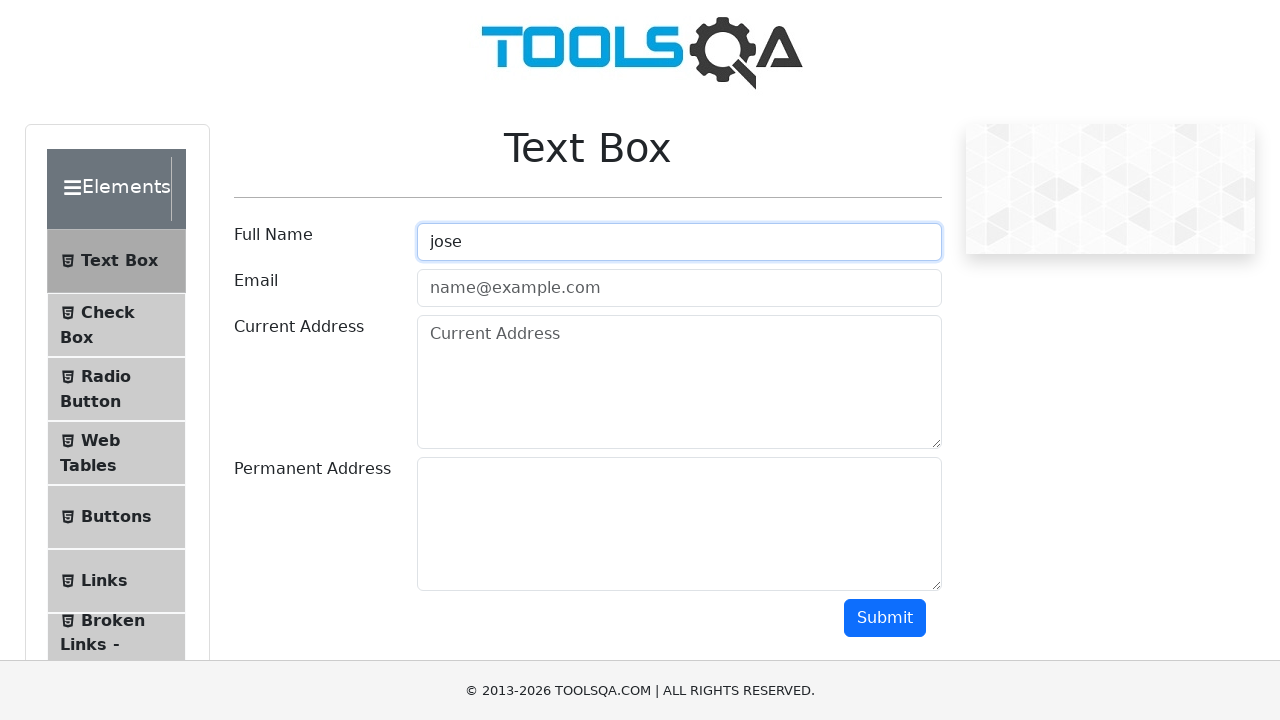

Filled email field with 'maria2847@outlook.com' on //input[contains(@id,'userEmail')]
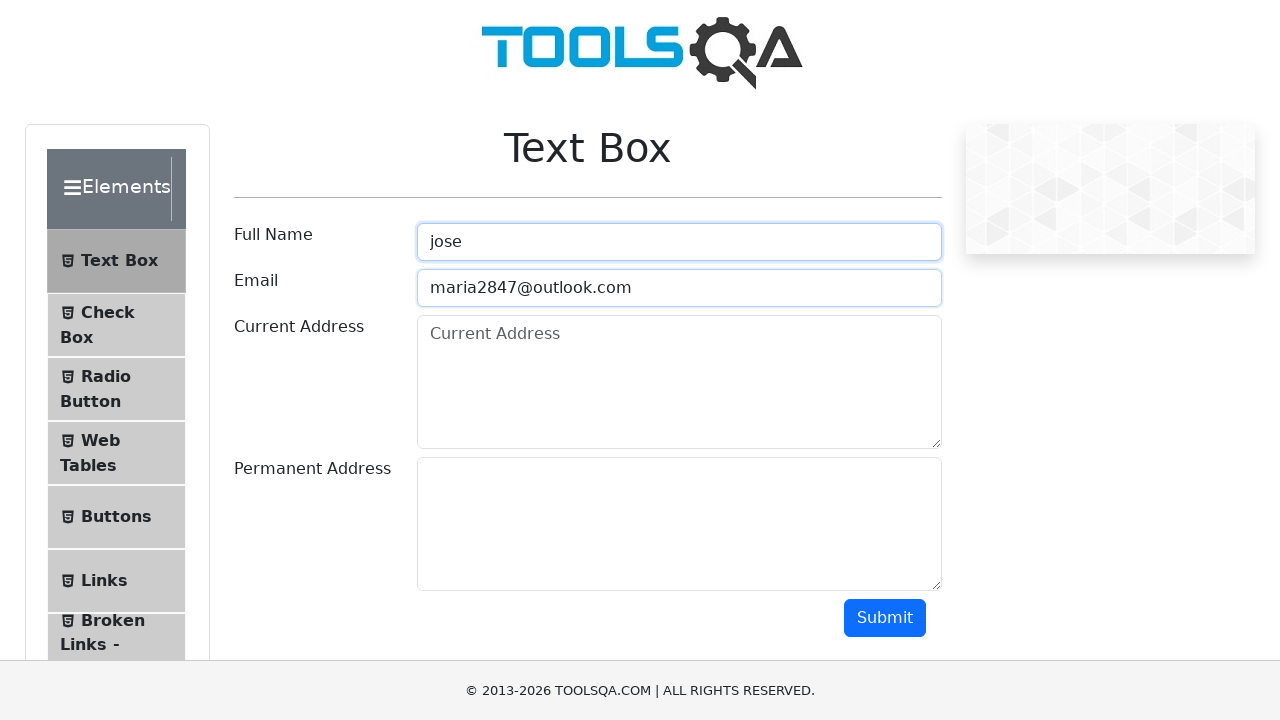

Filled current address field with '123 Main Street, Downtown District' on //textarea[contains(@id,'currentAddress')]
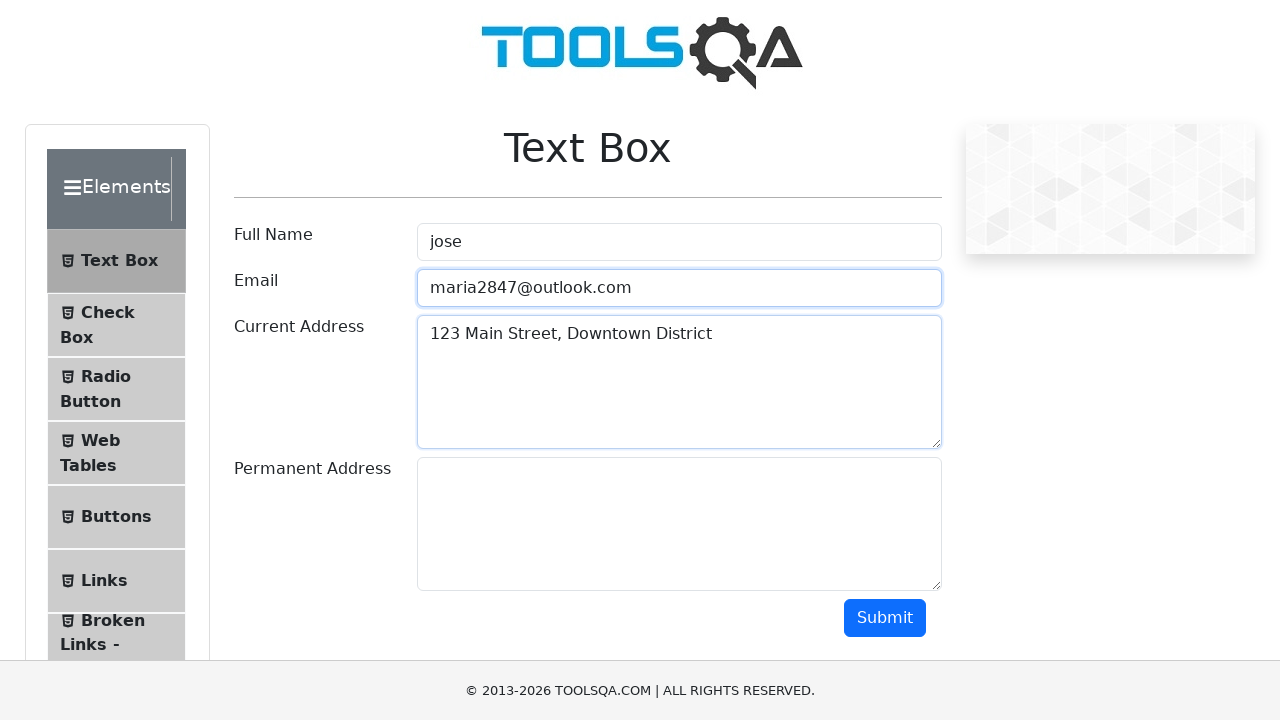

Filled permanent address field with '456 Oak Avenue, Apartment 12B' on //textarea[contains(@id,'permanentAddress')]
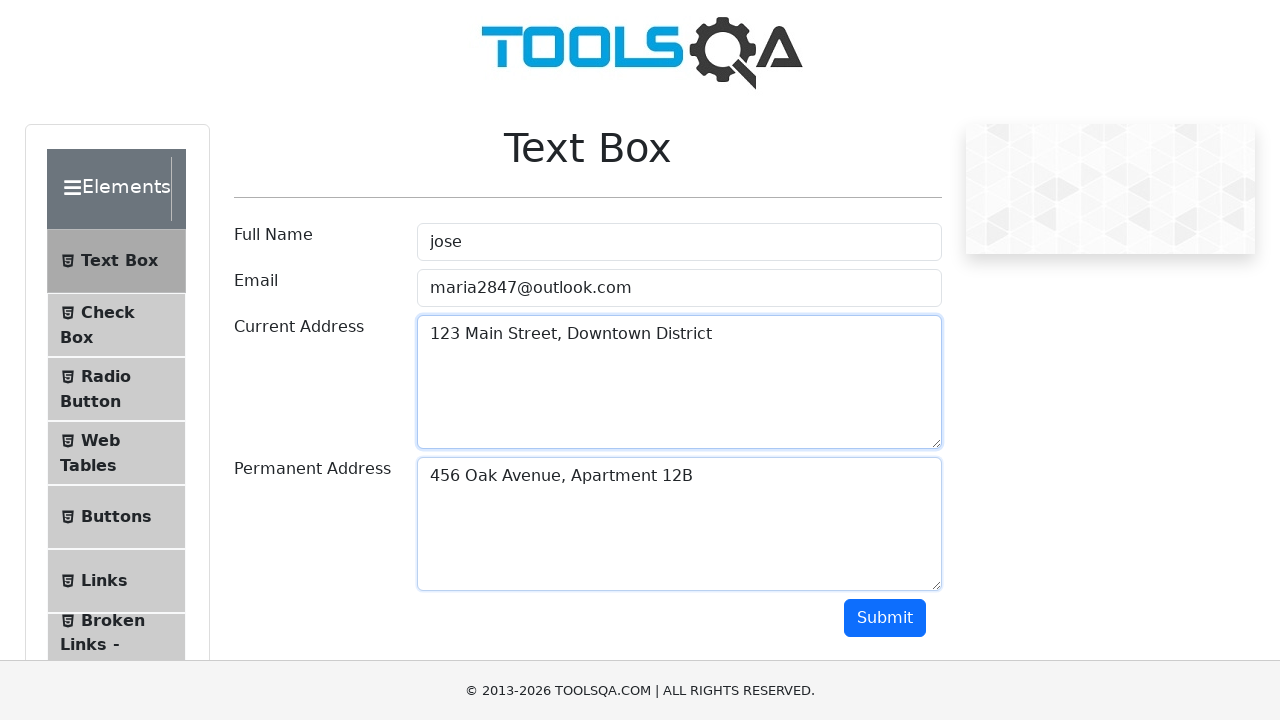

Clicked submit button to submit the form at (885, 618) on #submit
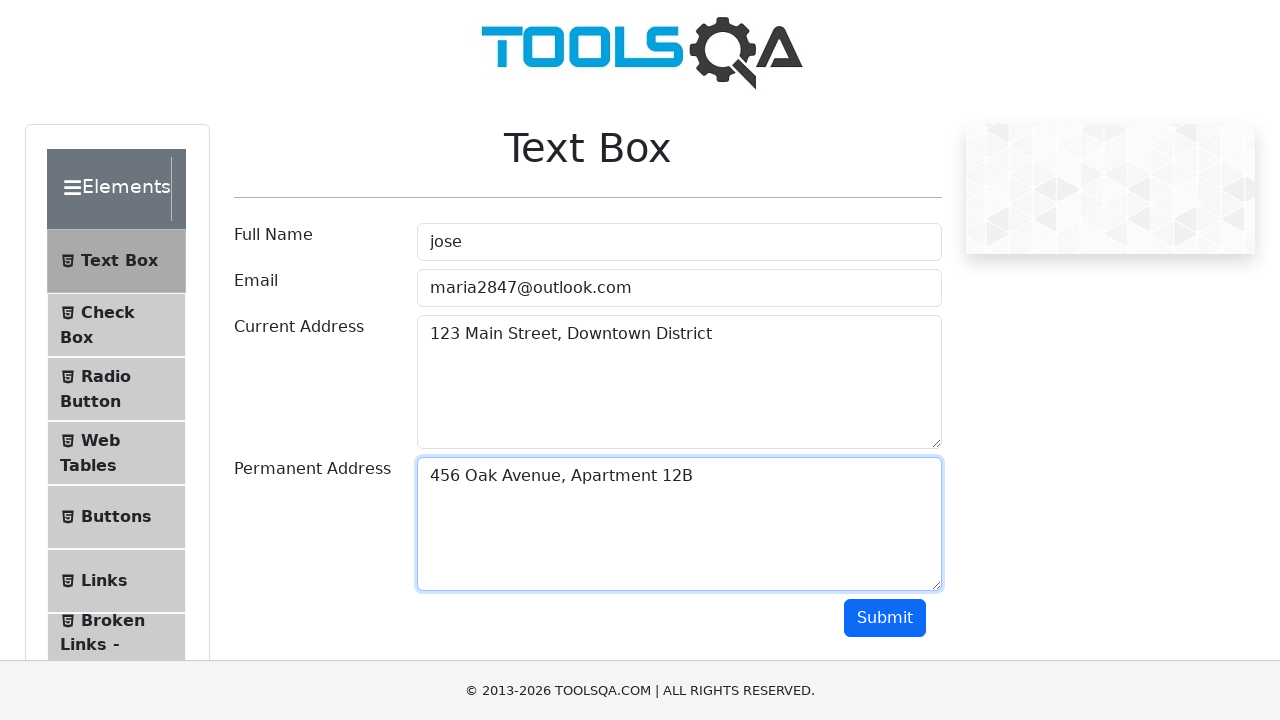

Form submission confirmed with output element visible
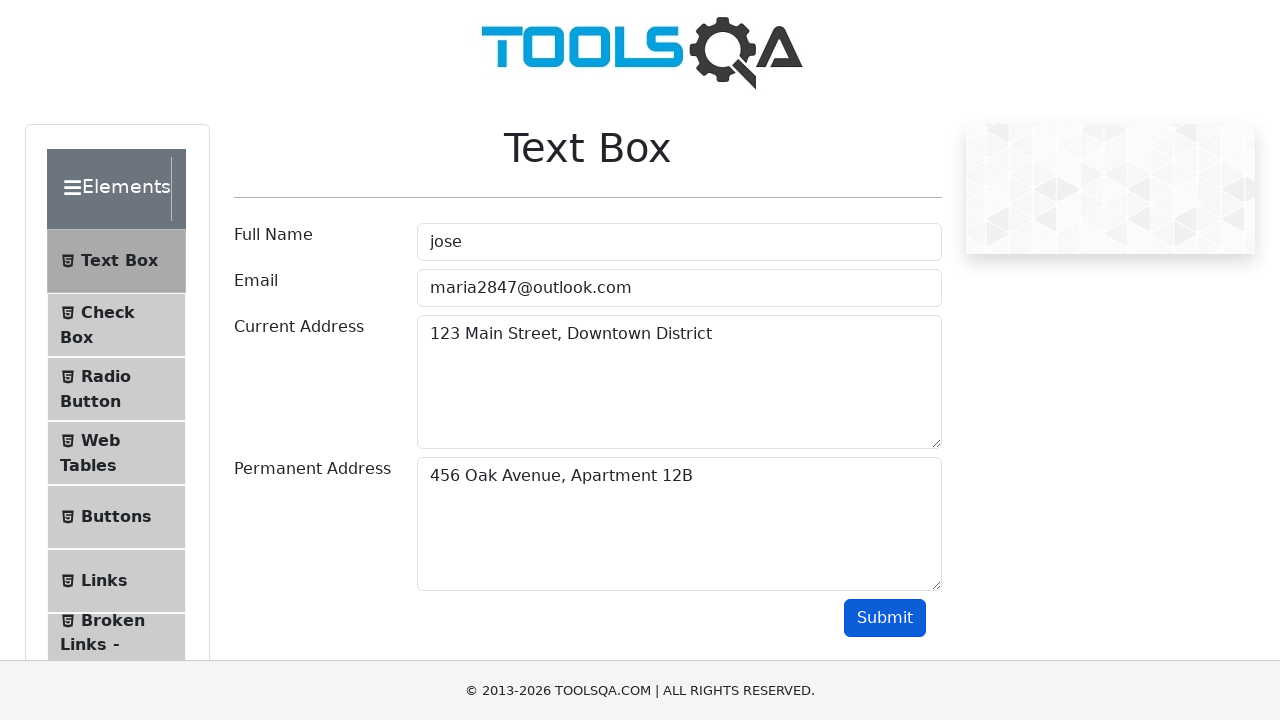

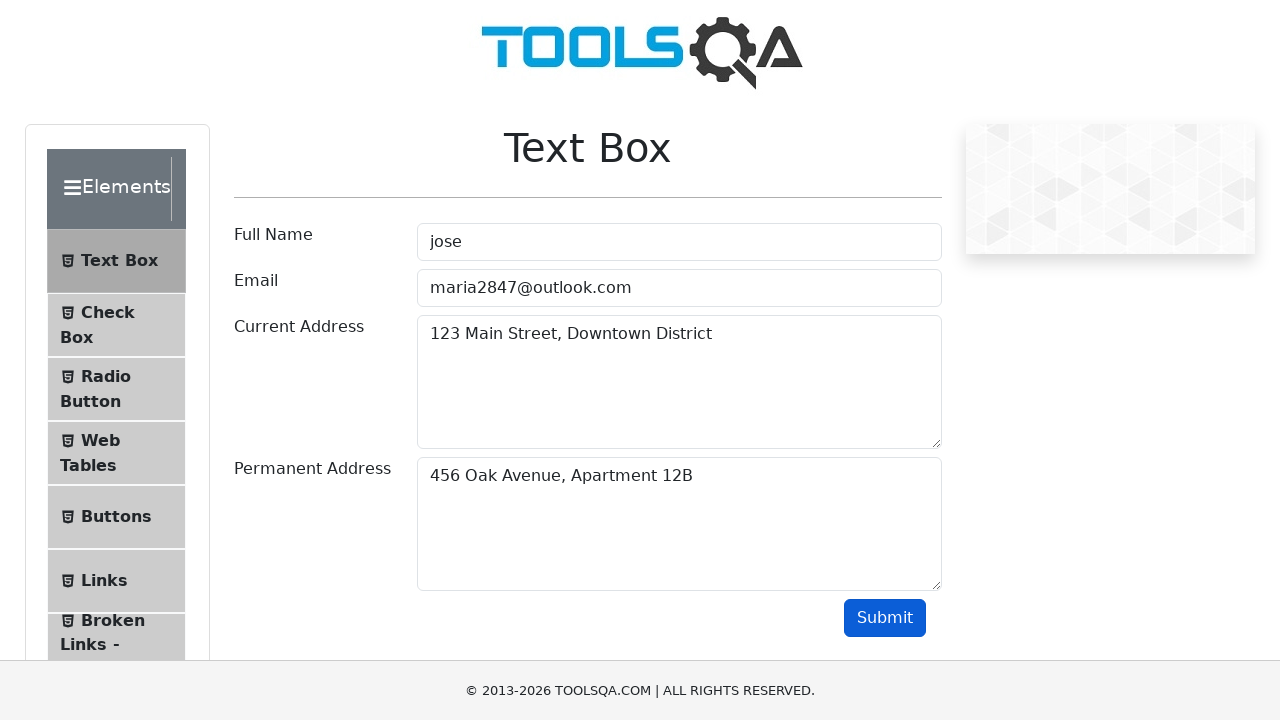